Tests file download functionality by clicking on a download link and triggering a file download.

Starting URL: https://testcenter.techproeducation.com/index.php?page=file-download

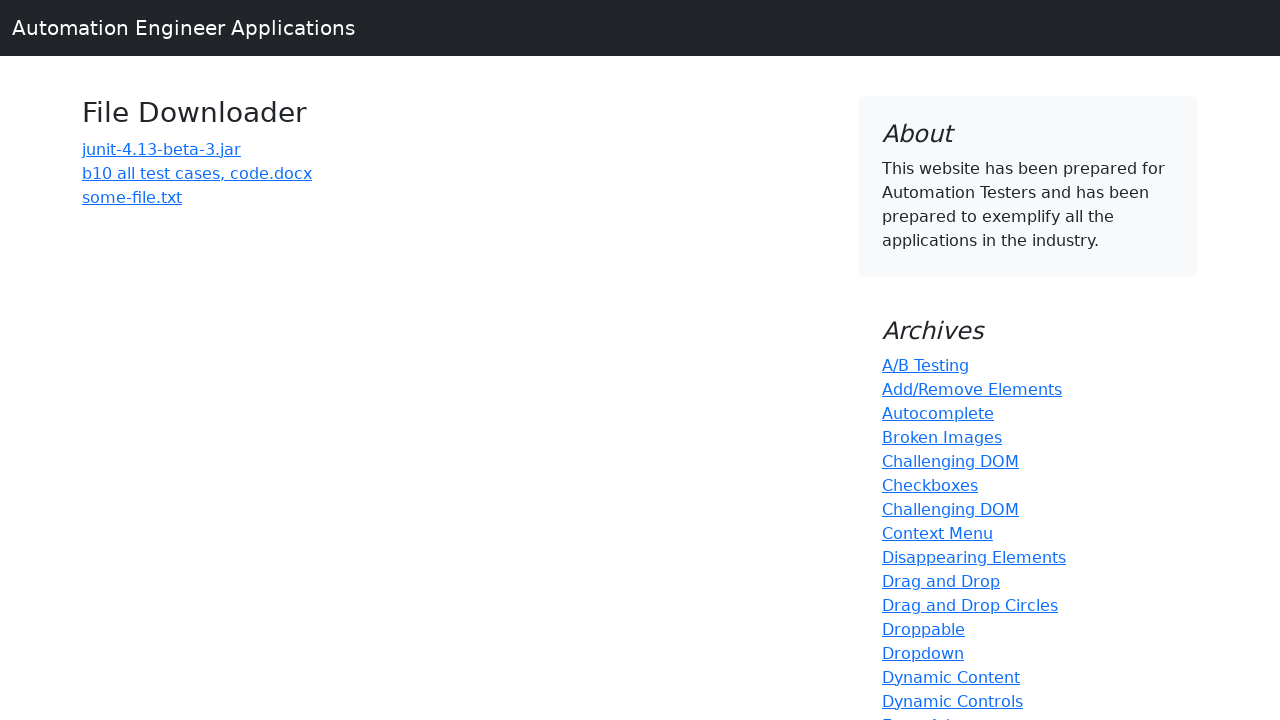

Navigated to file download test page
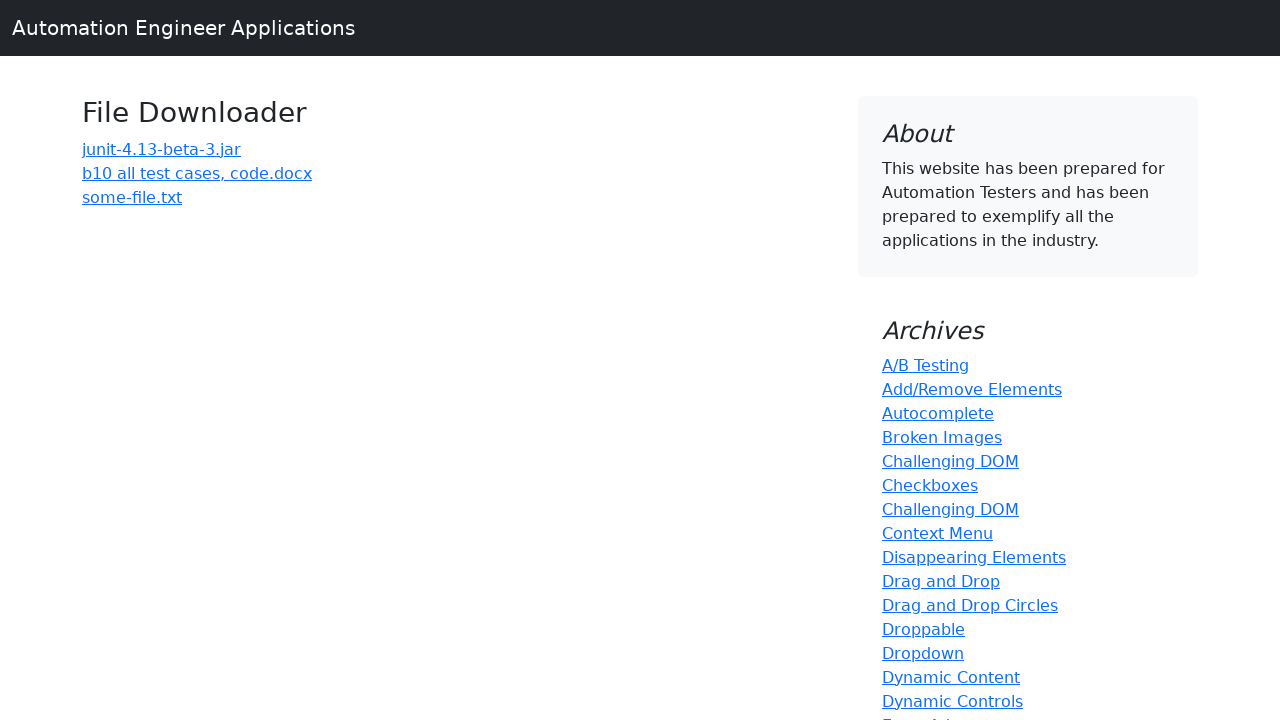

Clicked on 'b10 all test cases, code' download link at (197, 173) on a:has-text('b10 all test cases, code')
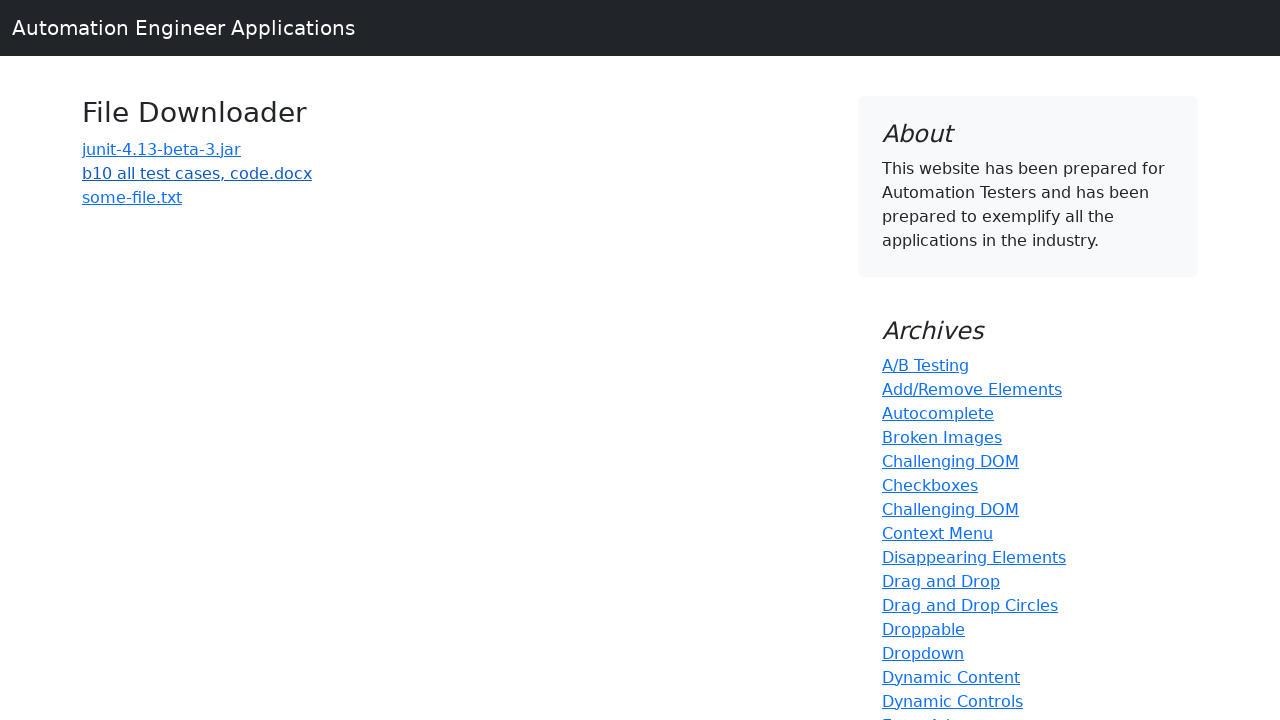

Waited 2 seconds for download to initiate
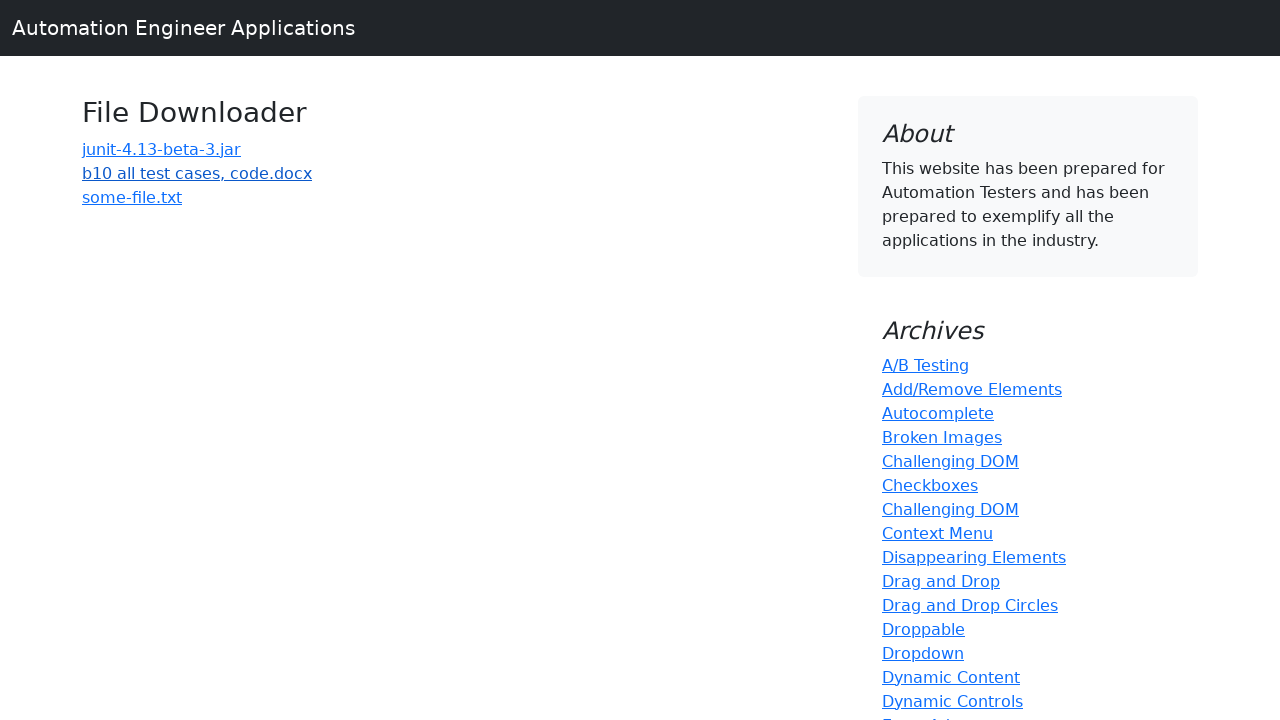

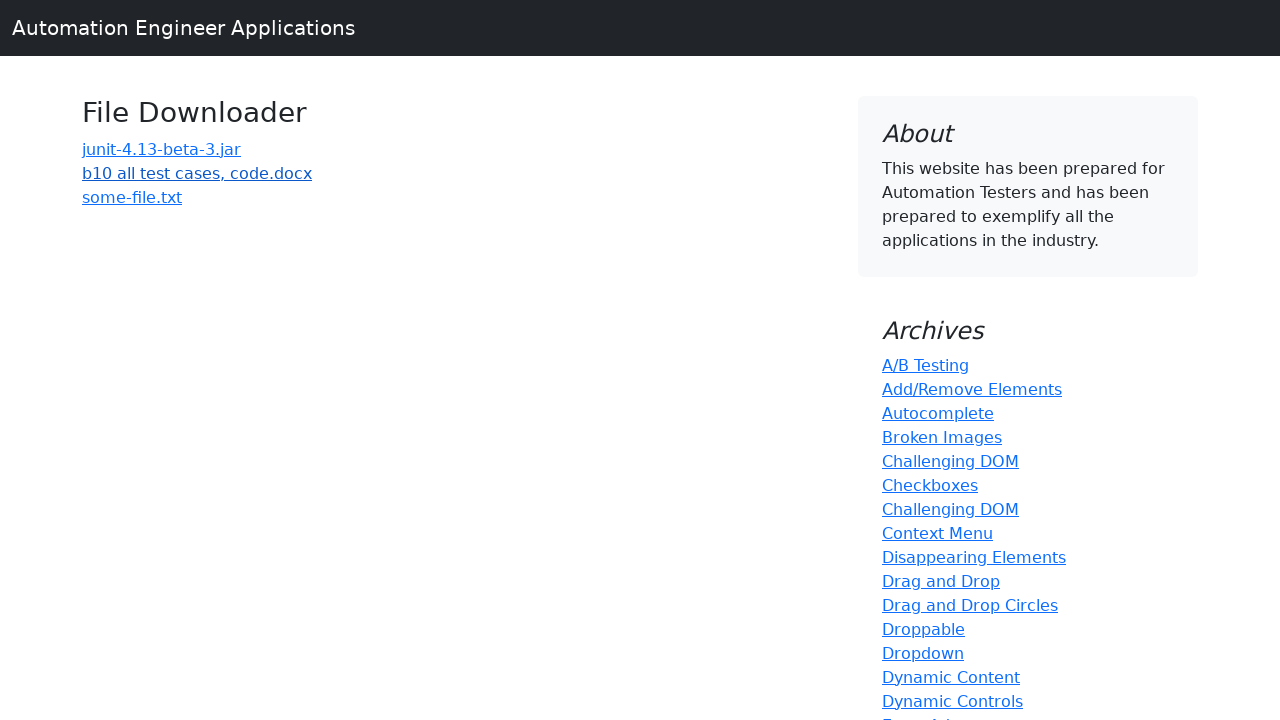